Tests navigation on Selenium website by clicking the Downloads link and verifying the resulting page title

Starting URL: https://selenium.dev

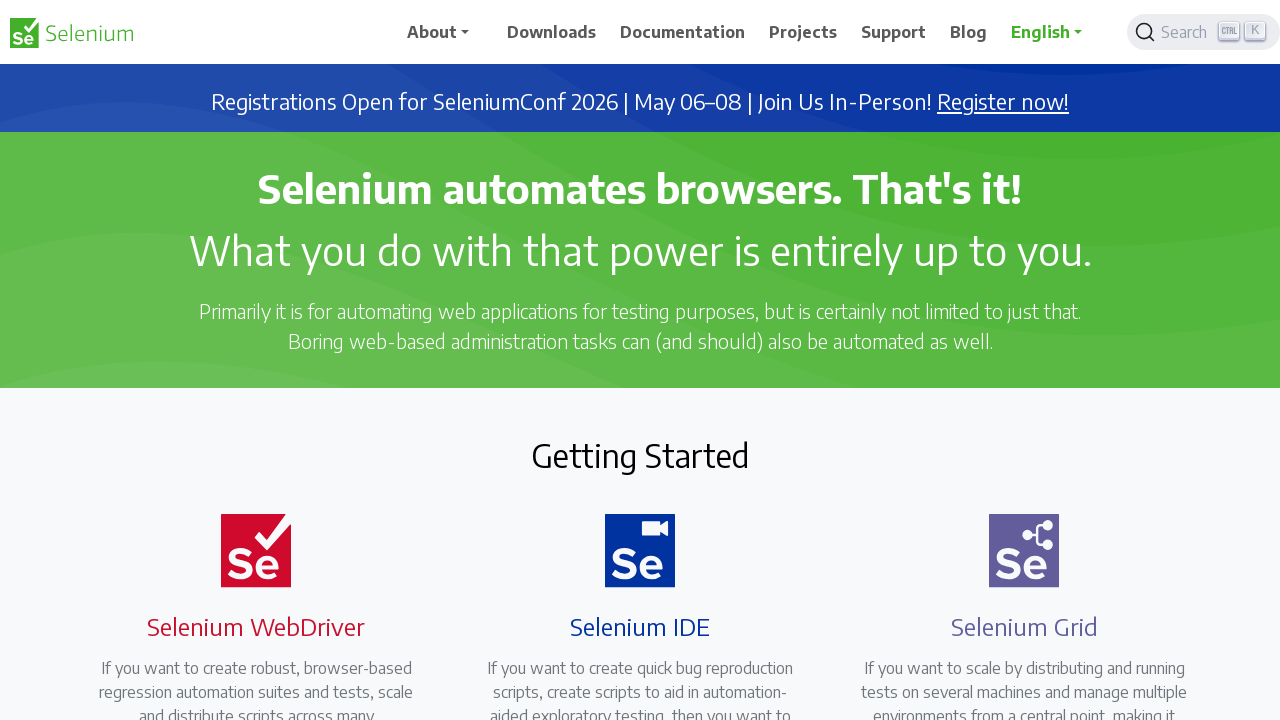

Clicked Downloads link on Selenium website at (552, 32) on text=Downloads
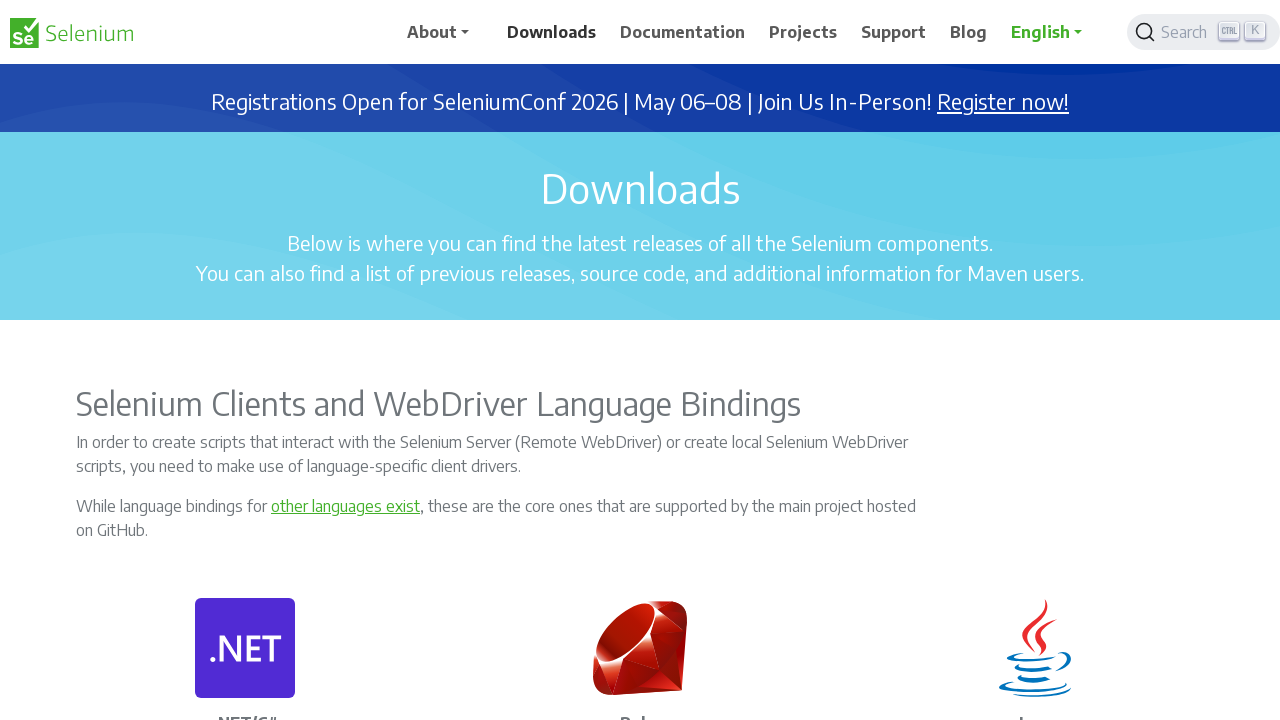

Page loaded and DOM content ready
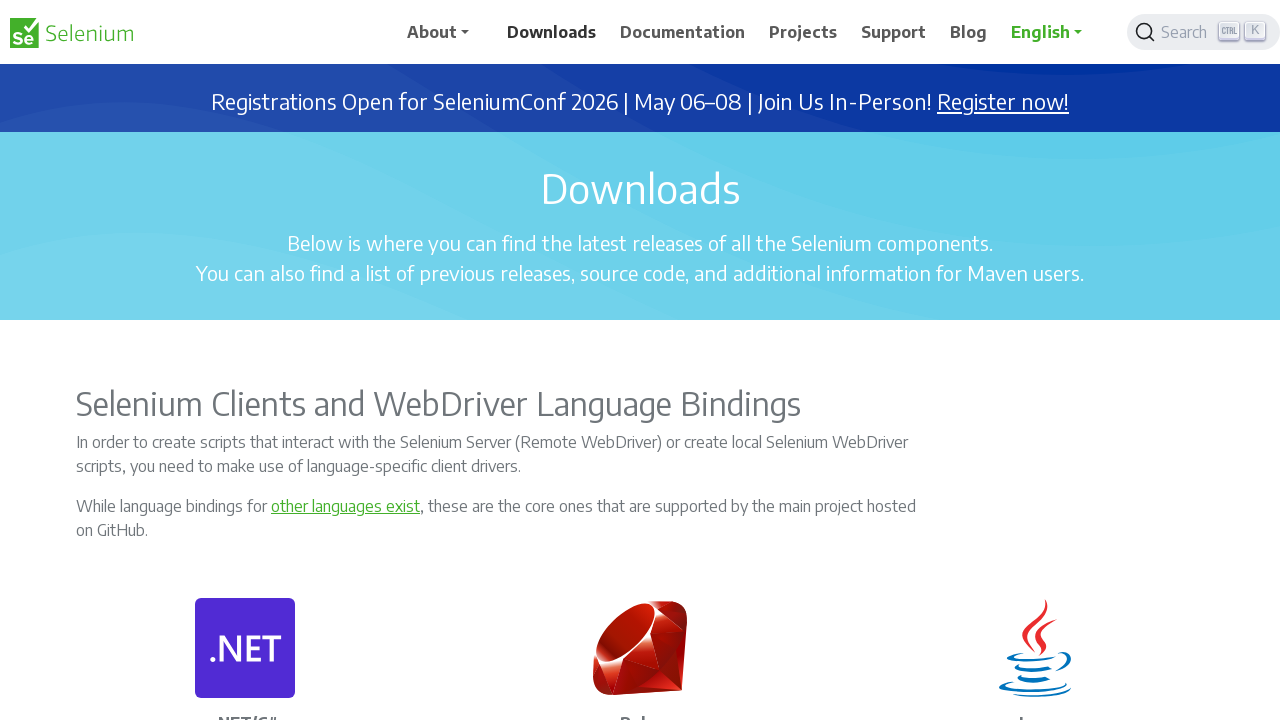

Verified page title contains 'Downloads' or 'Selenium'
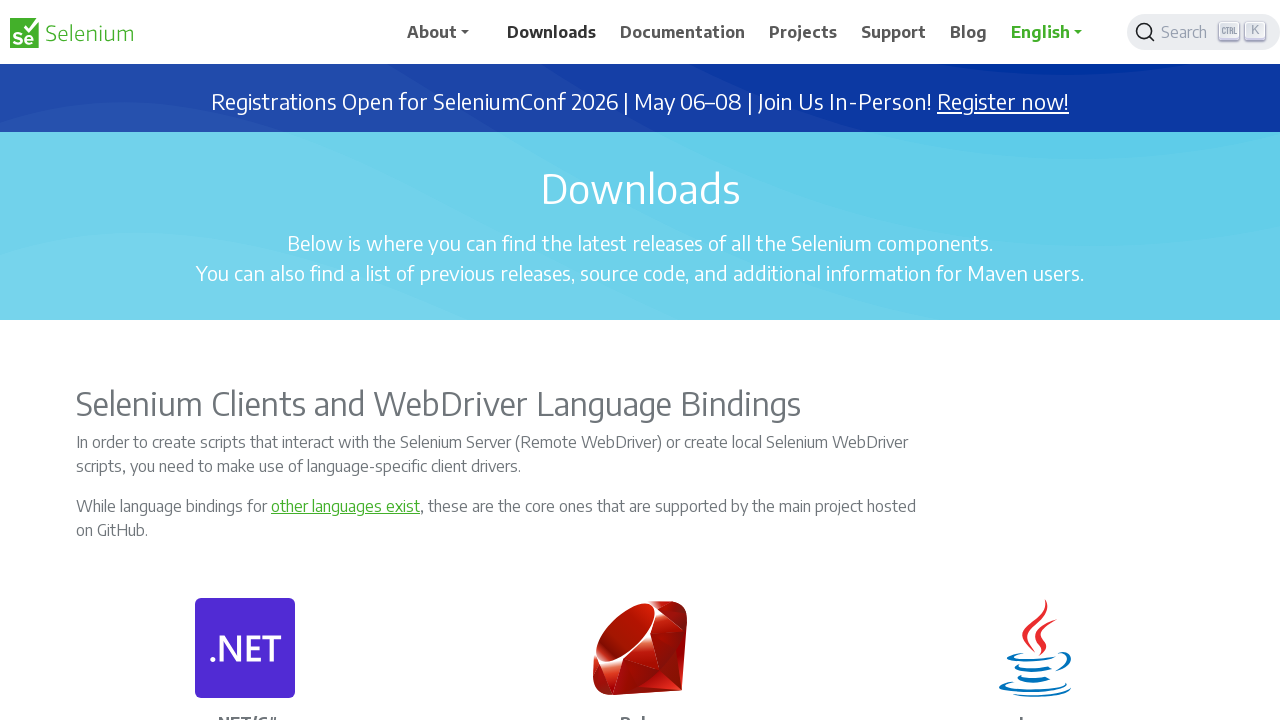

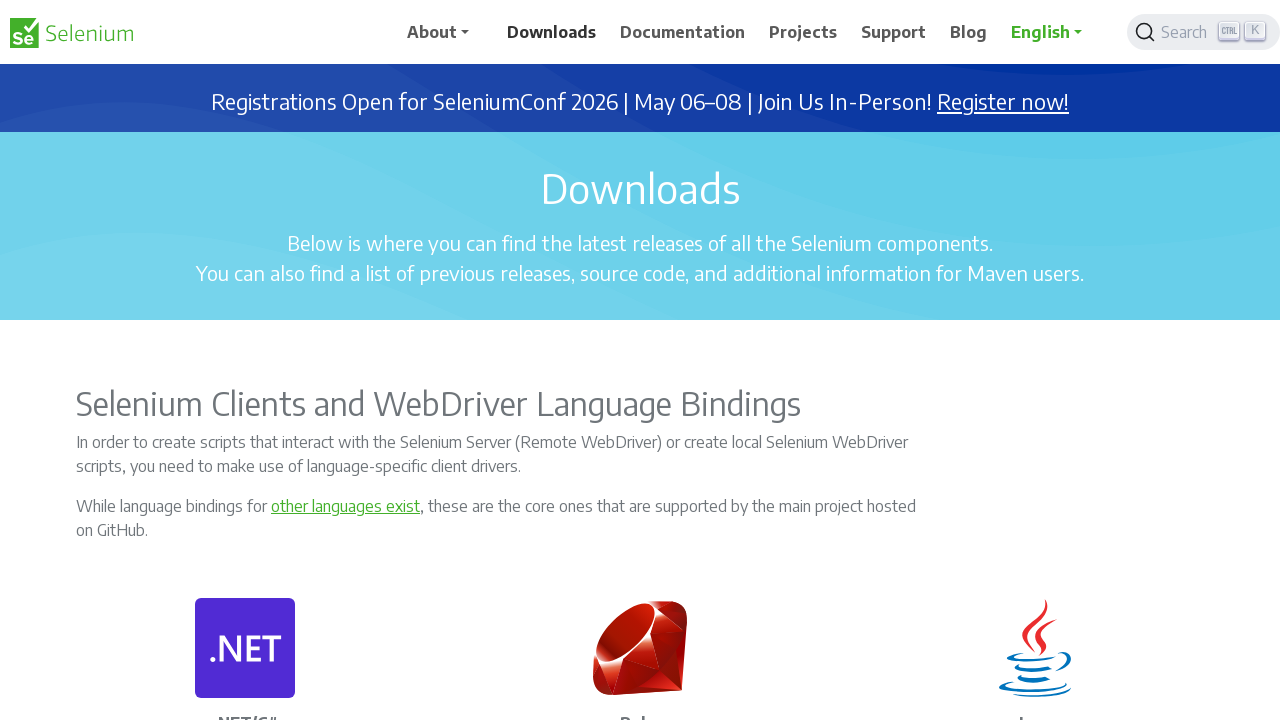